Tests various mouse events including left click, double click, and right click (context click) on different elements on a mouse events practice page, then interacts with a context menu.

Starting URL: https://training-support.net/webelements/mouse-events

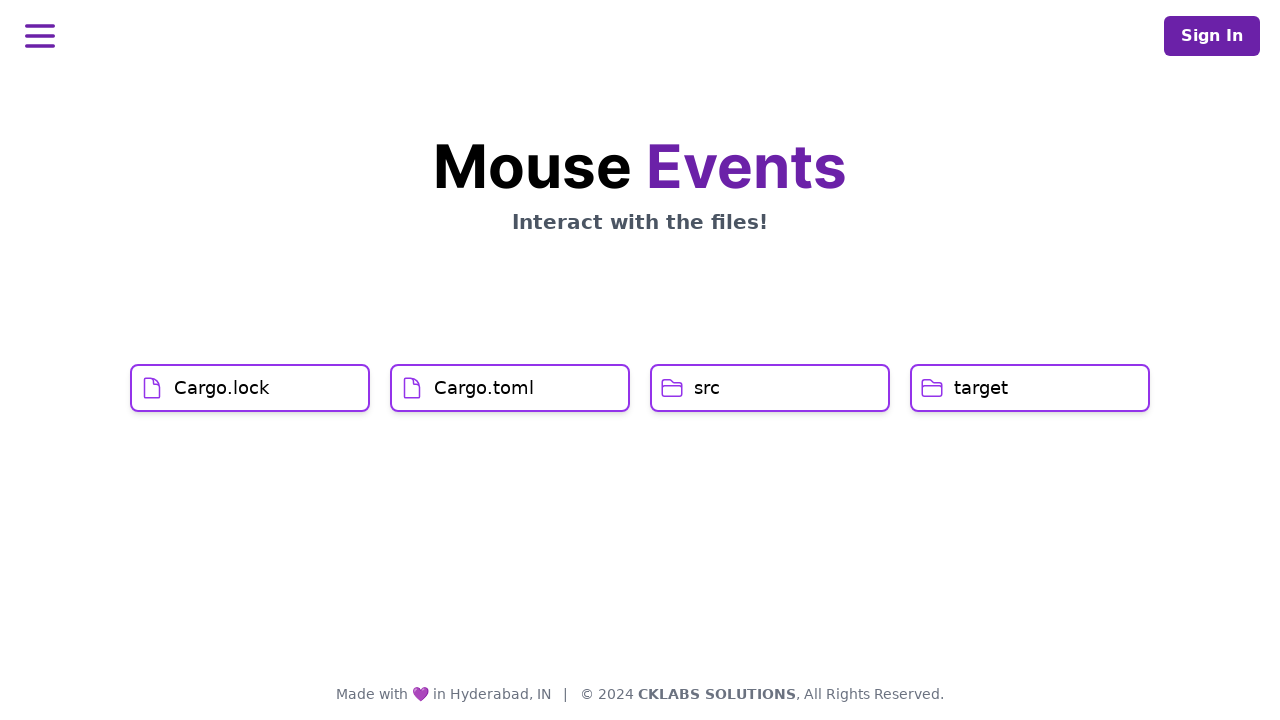

Clicked on Cargo.lock element at (222, 388) on xpath=//h1[text()='Cargo.lock']
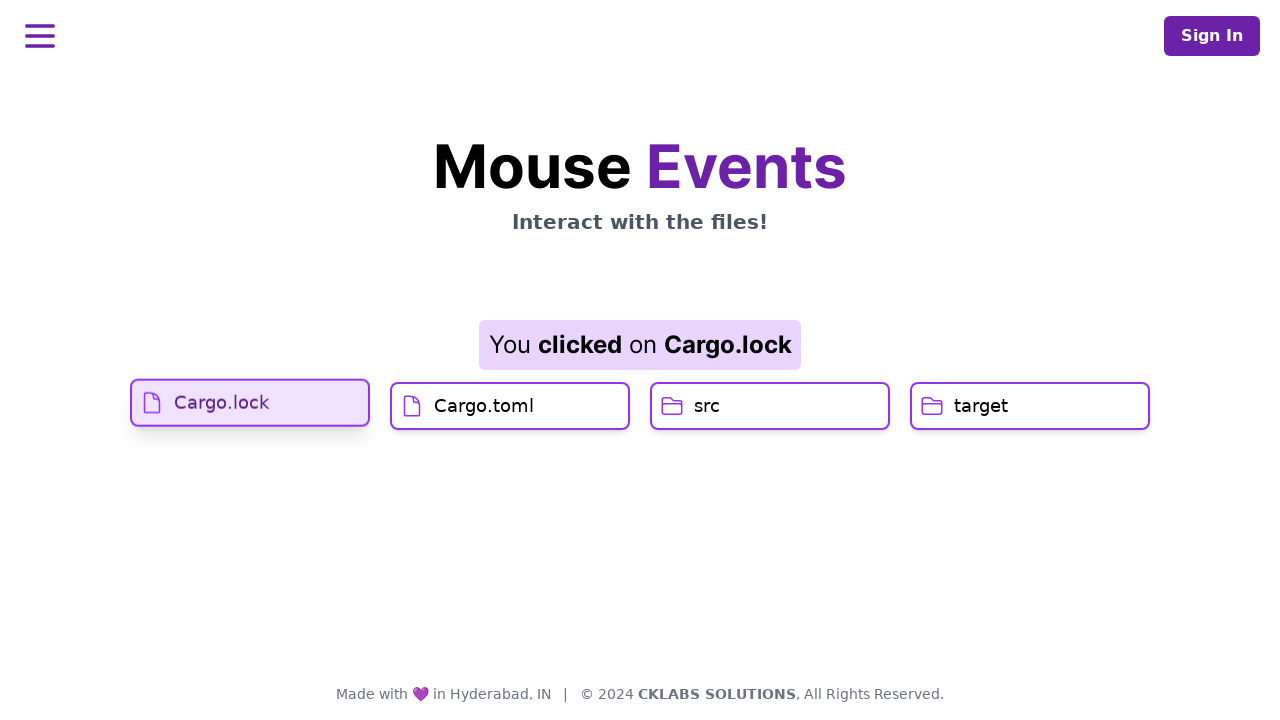

Clicked on Cargo.toml element at (484, 420) on xpath=//h1[text()='Cargo.toml']
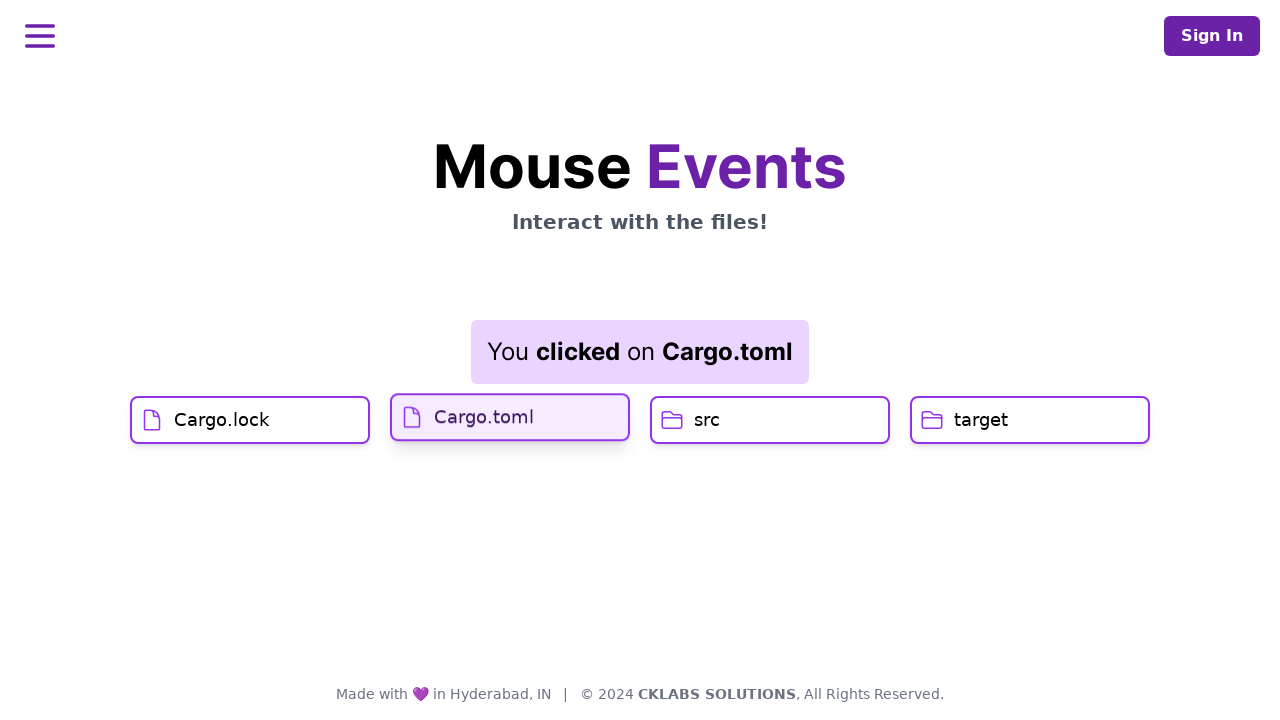

Result element loaded after Cargo.toml click
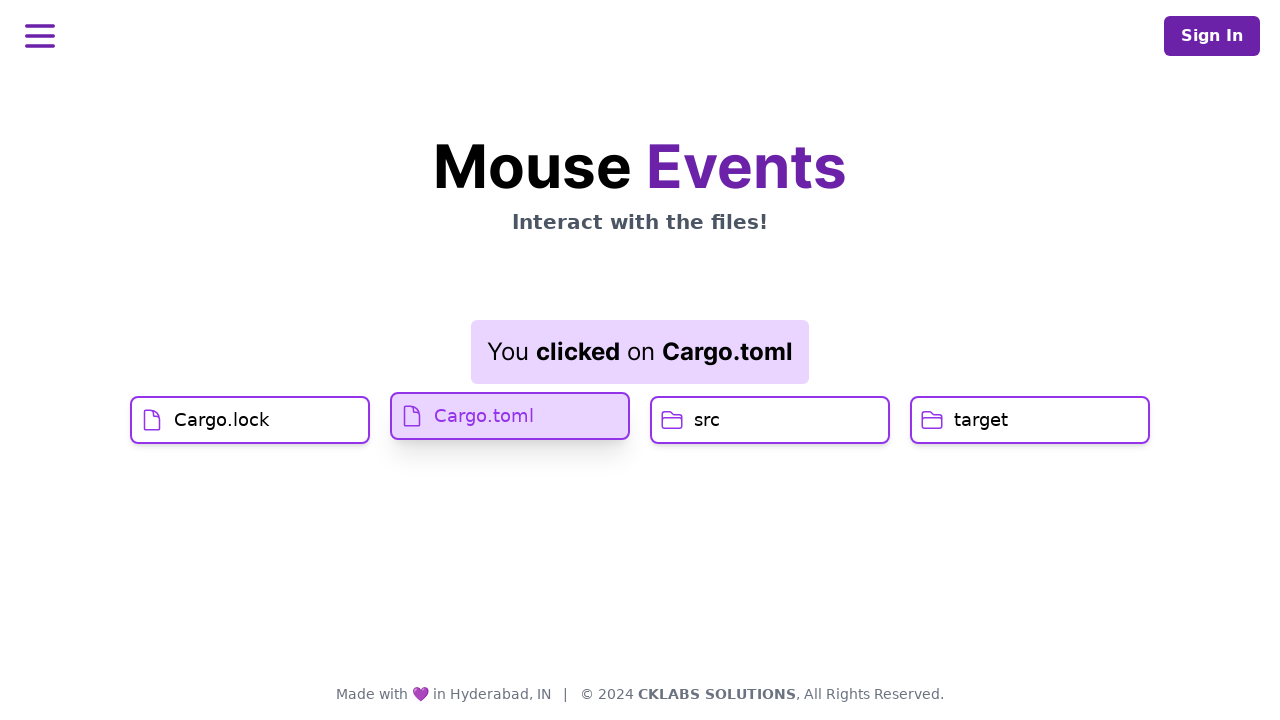

Double-clicked on src element at (707, 420) on xpath=//h1[text()='src']
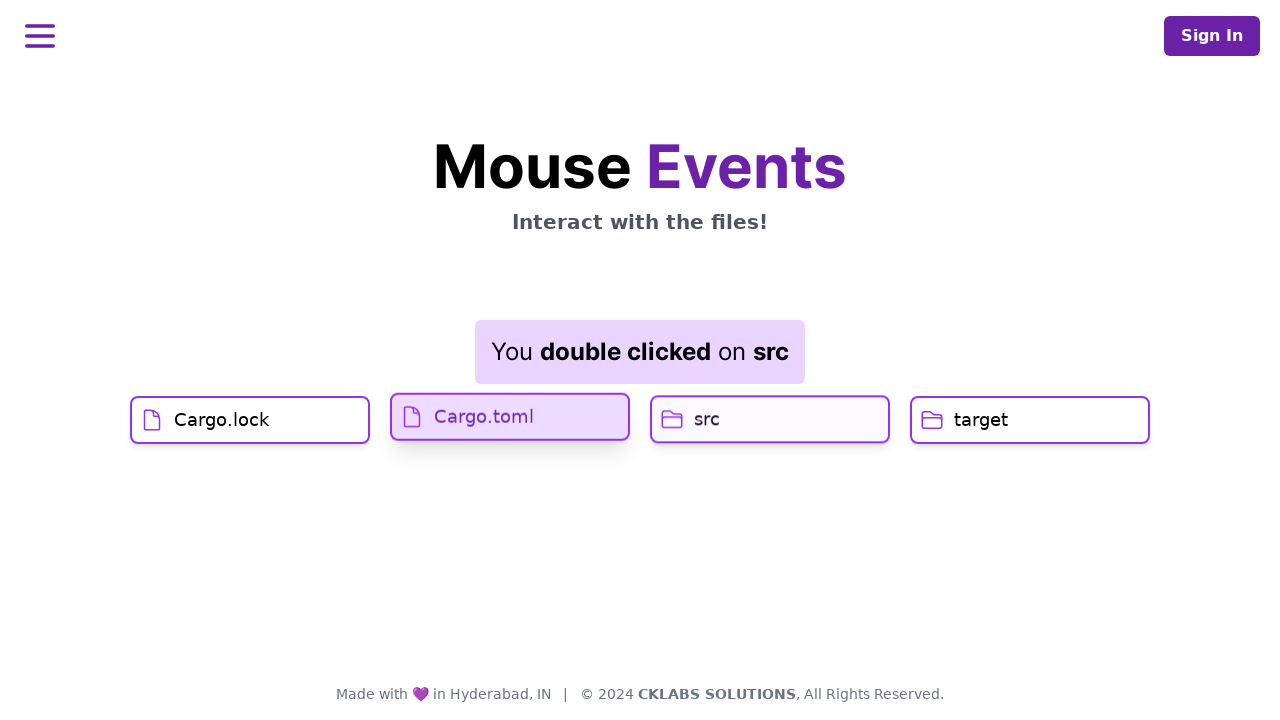

Right-clicked on target element to open context menu at (981, 420) on //h1[text()='target']
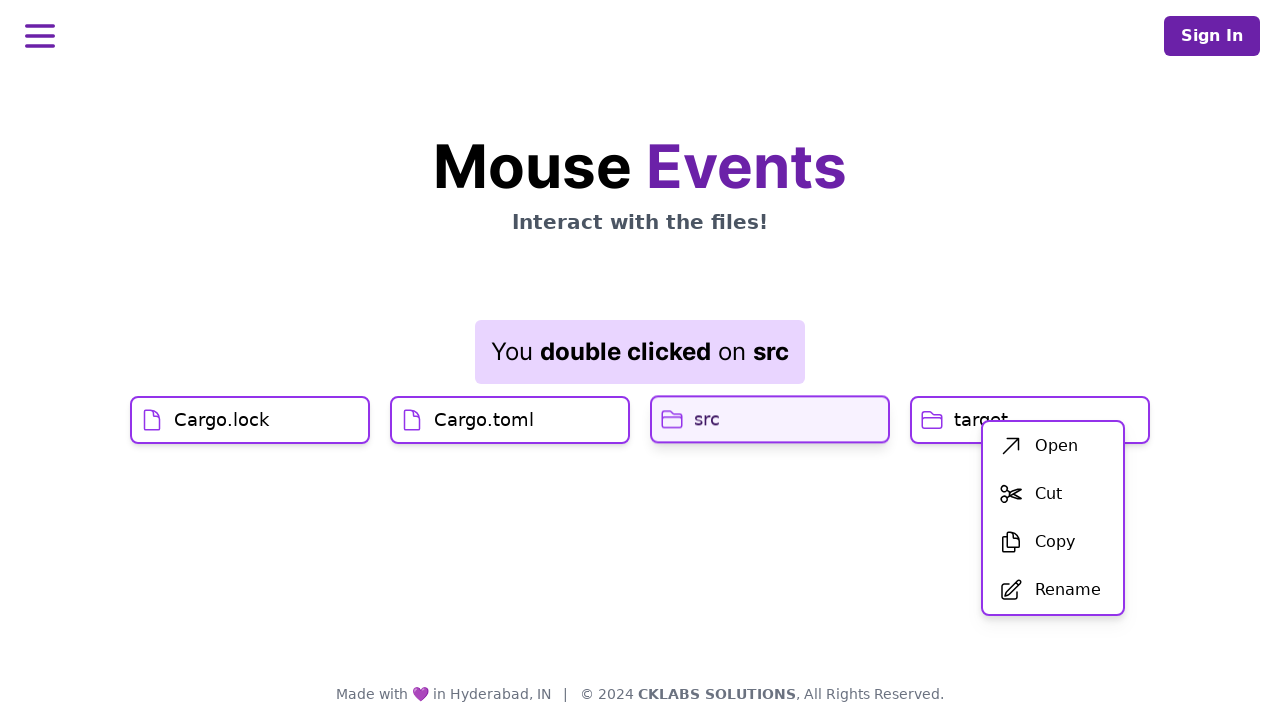

Clicked on first item in context menu at (1053, 446) on xpath=//div[@id='menu']/div/ul/li[1]
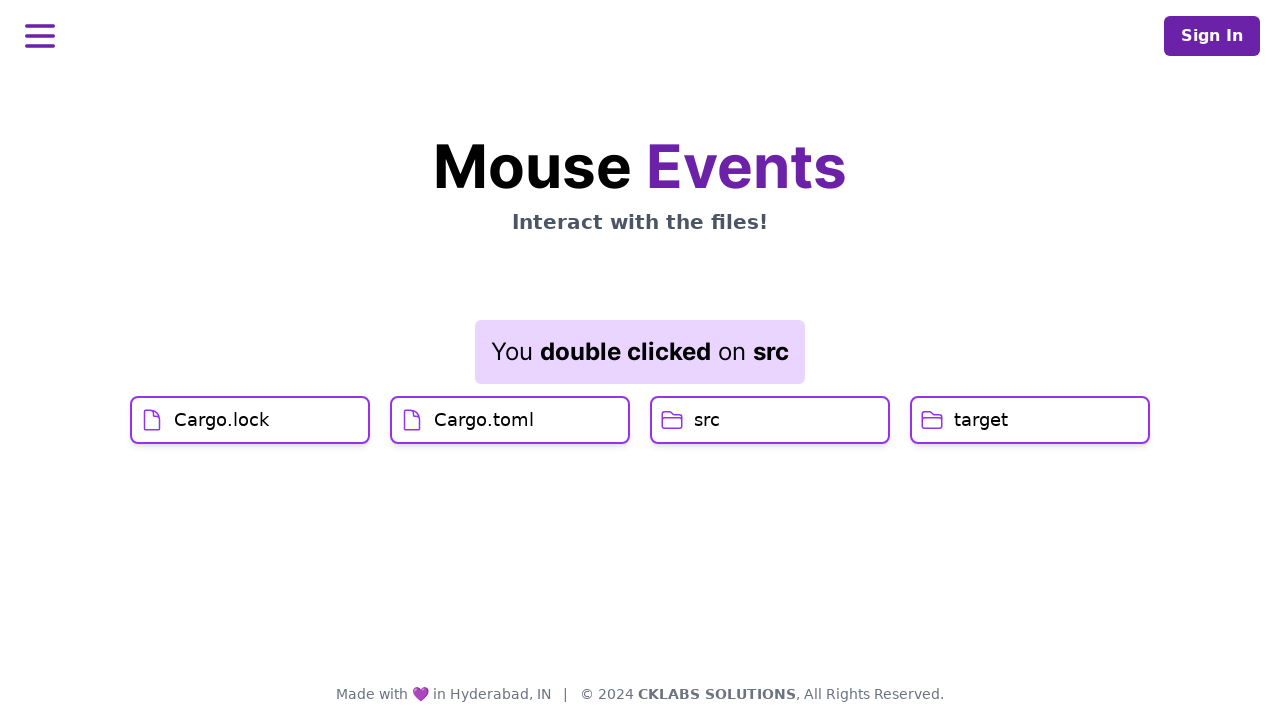

Result element updated after context menu action
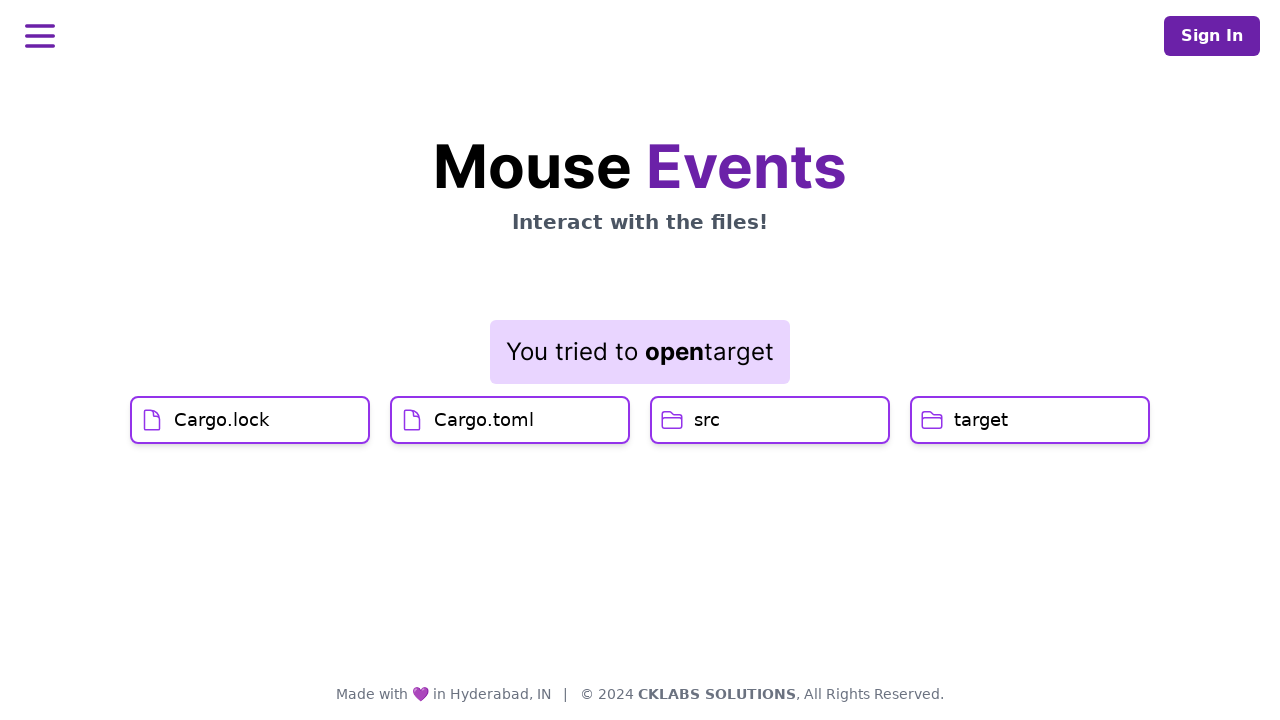

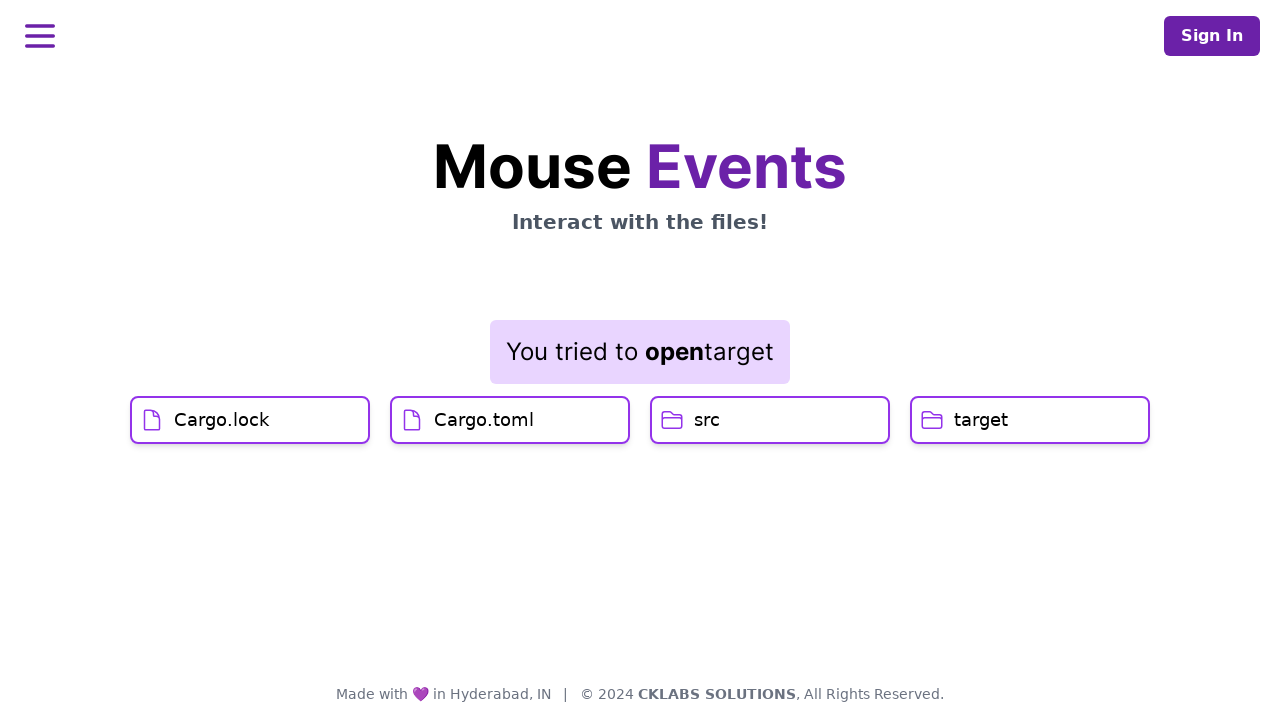